Navigates to an automation practice page and locates a broken link element to verify its presence on the page

Starting URL: https://rahulshettyacademy.com/AutomationPractice/

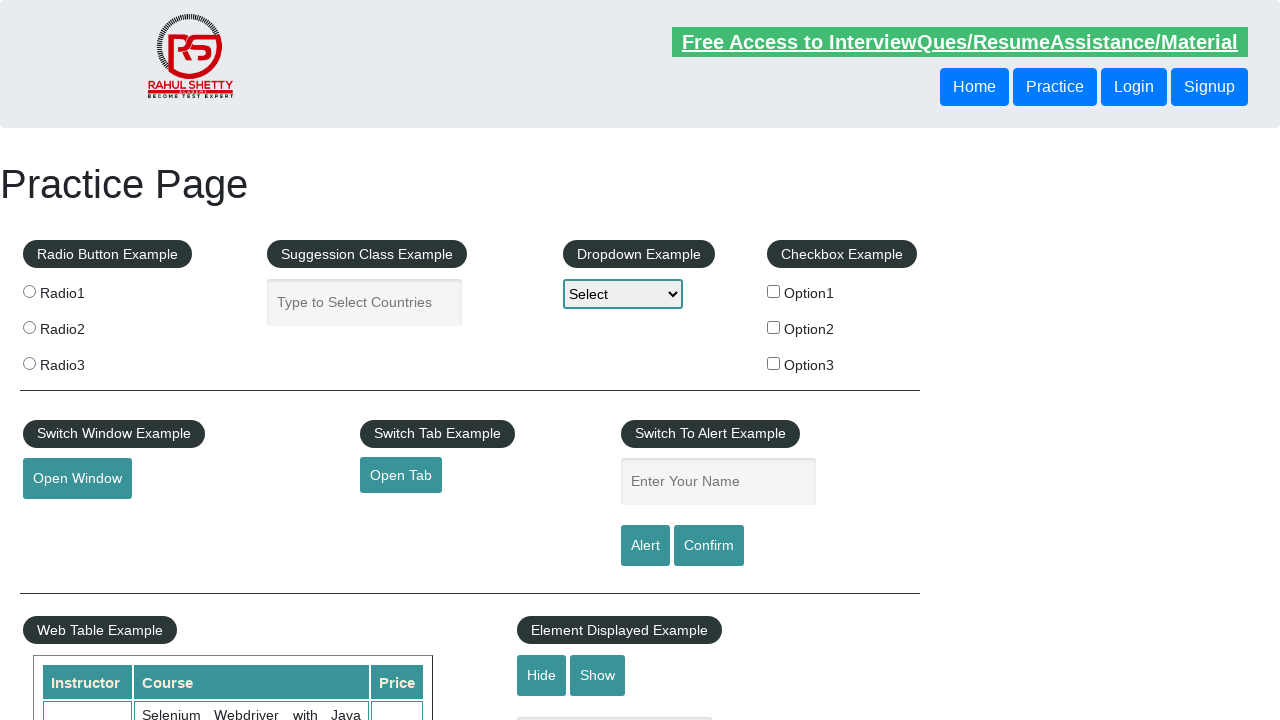

Navigated to automation practice page
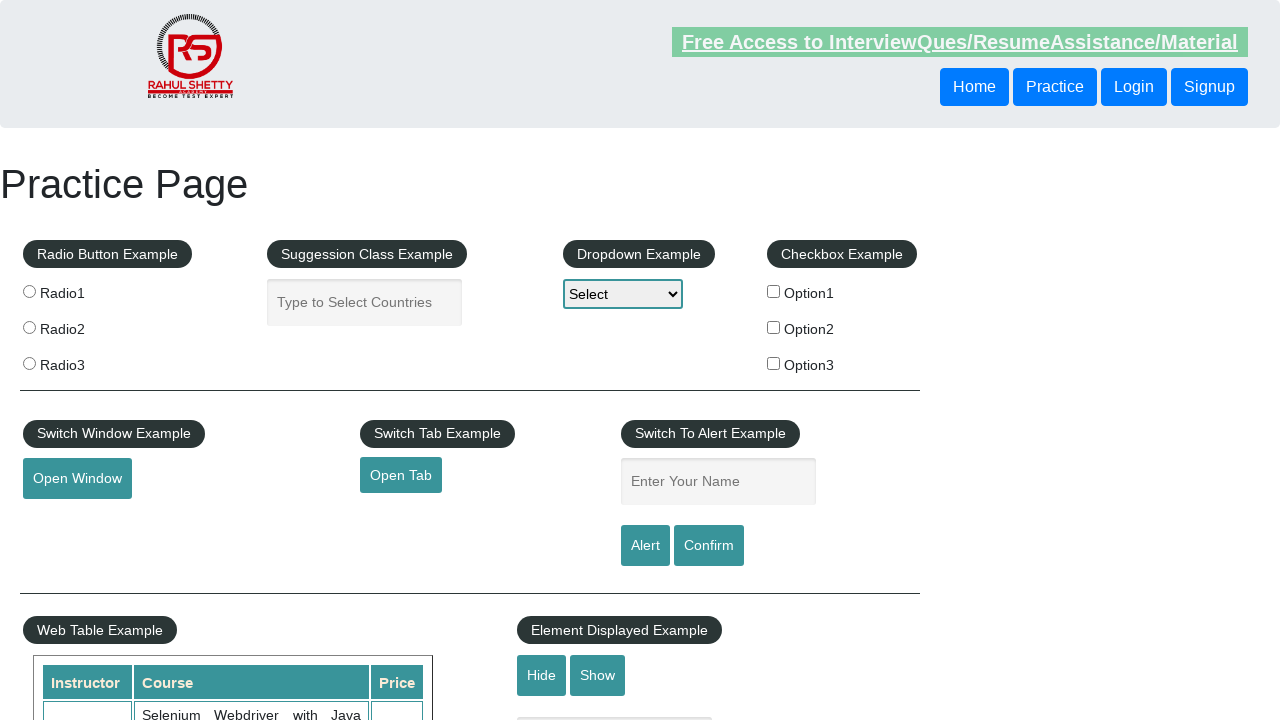

Broken link element located and is visible on the page
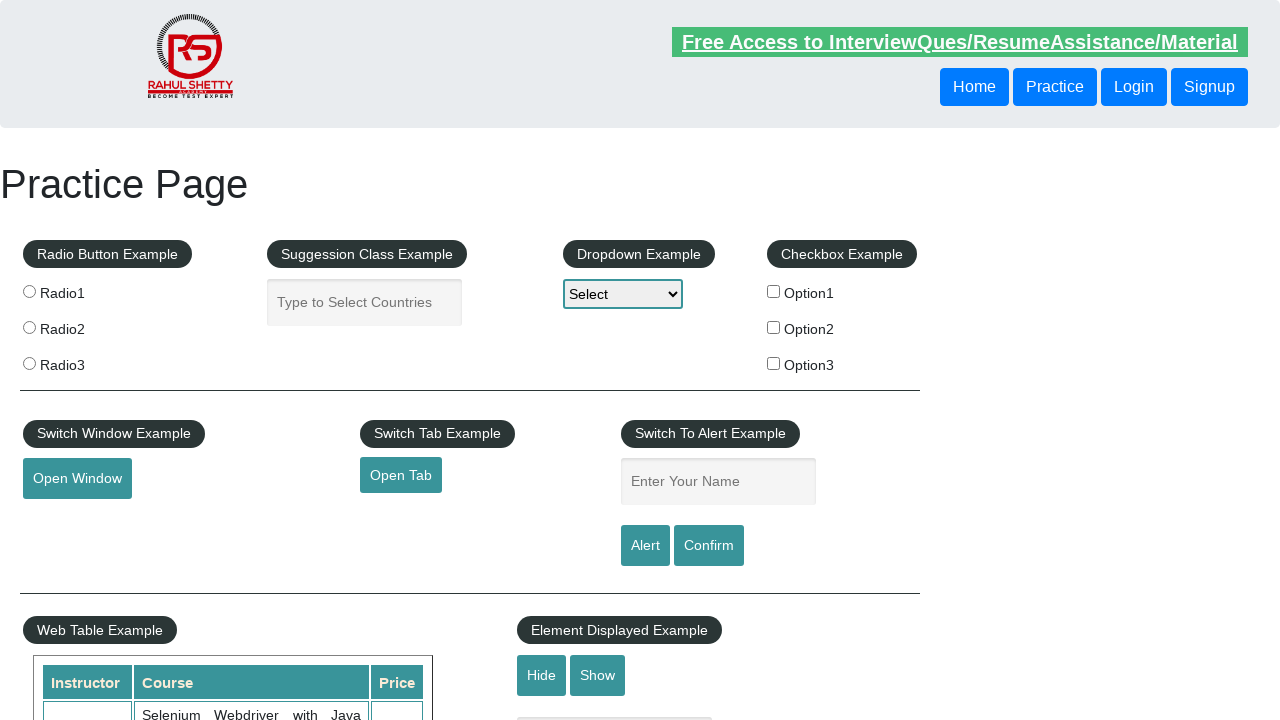

Retrieved href attribute from broken link: https://rahulshettyacademy.com/brokenlink
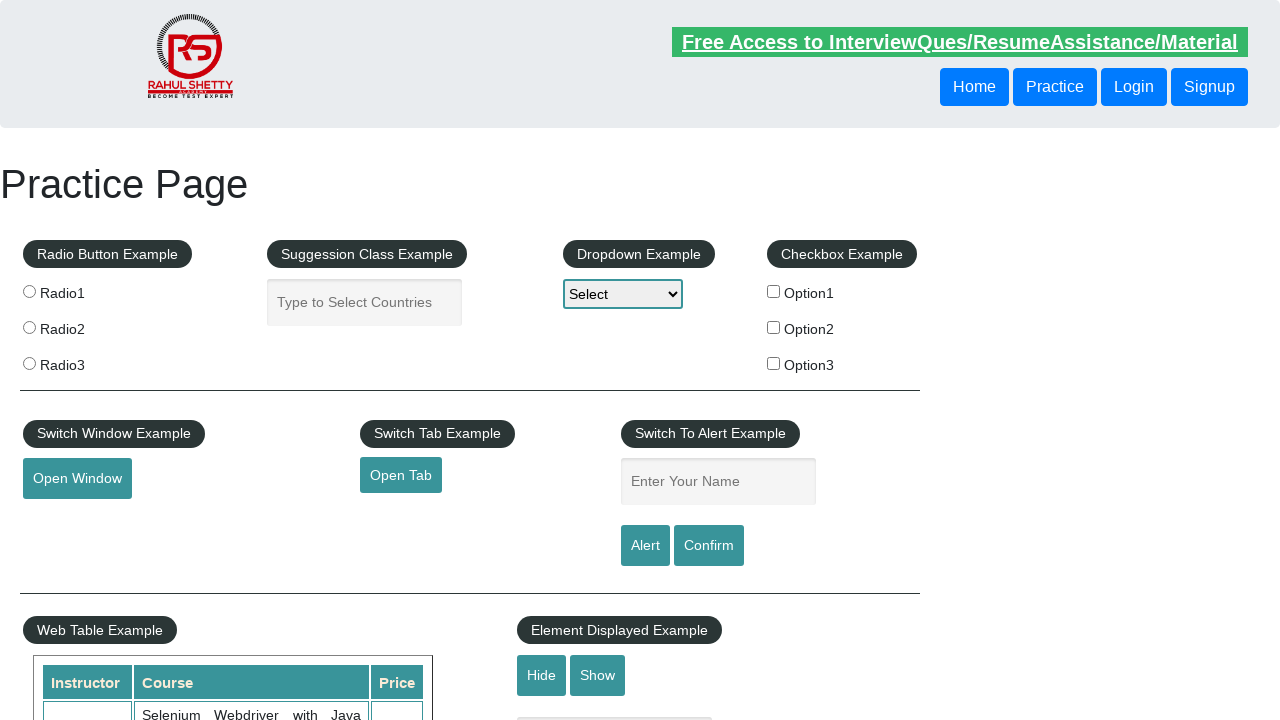

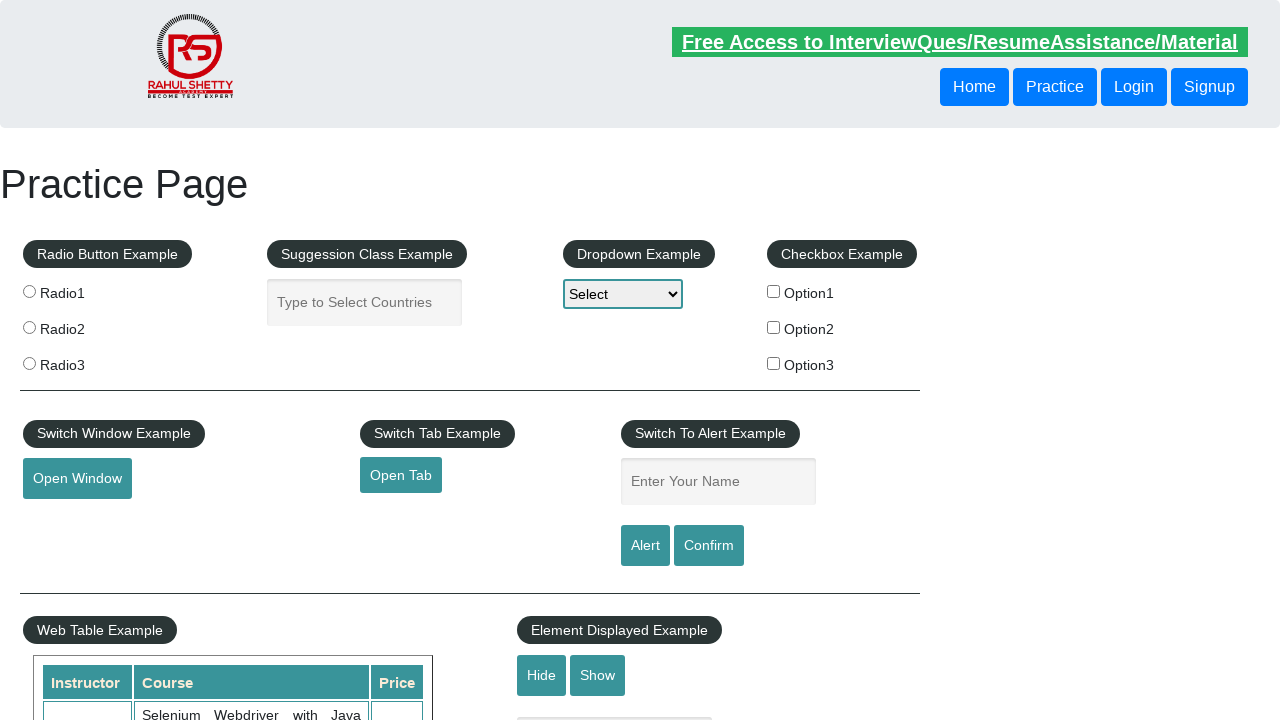